Tests web table functionality by verifying table dimensions, selecting products via checkboxes (Smartwatch, Tablet, Smartphone, Laptop), and interacting with table rows

Starting URL: https://testautomationpractice.blogspot.com/

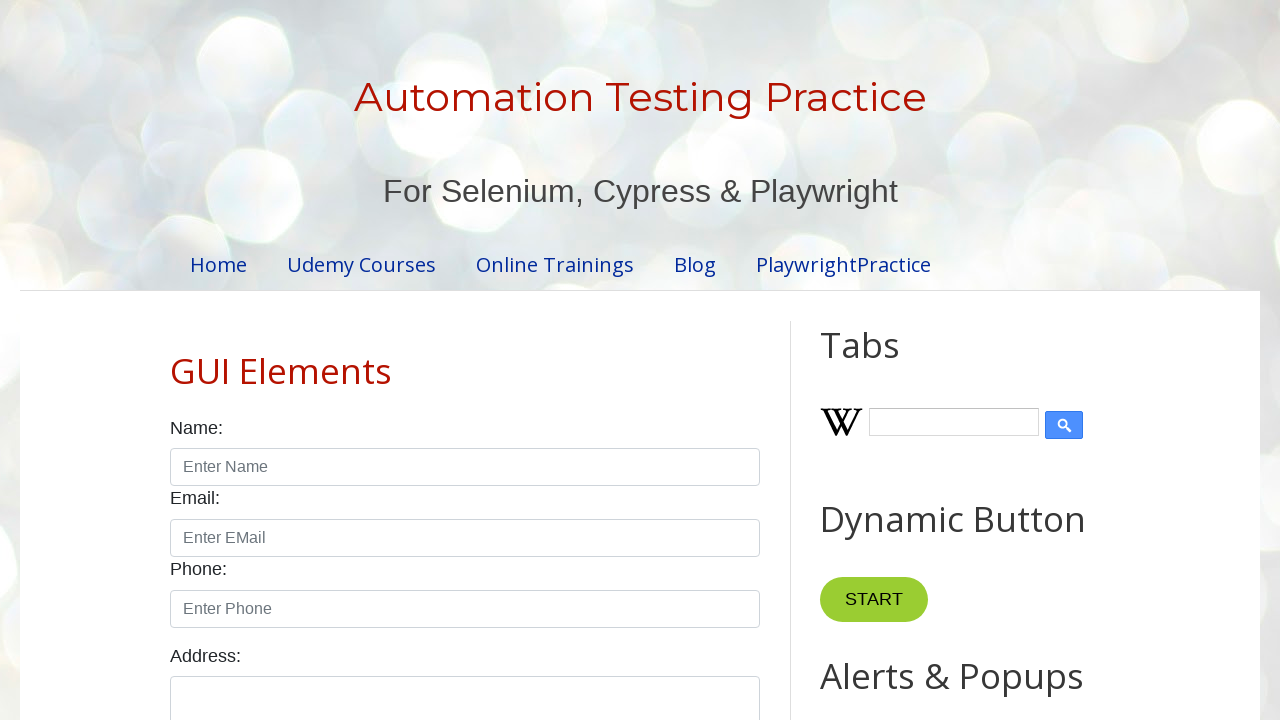

Product table loaded and visible
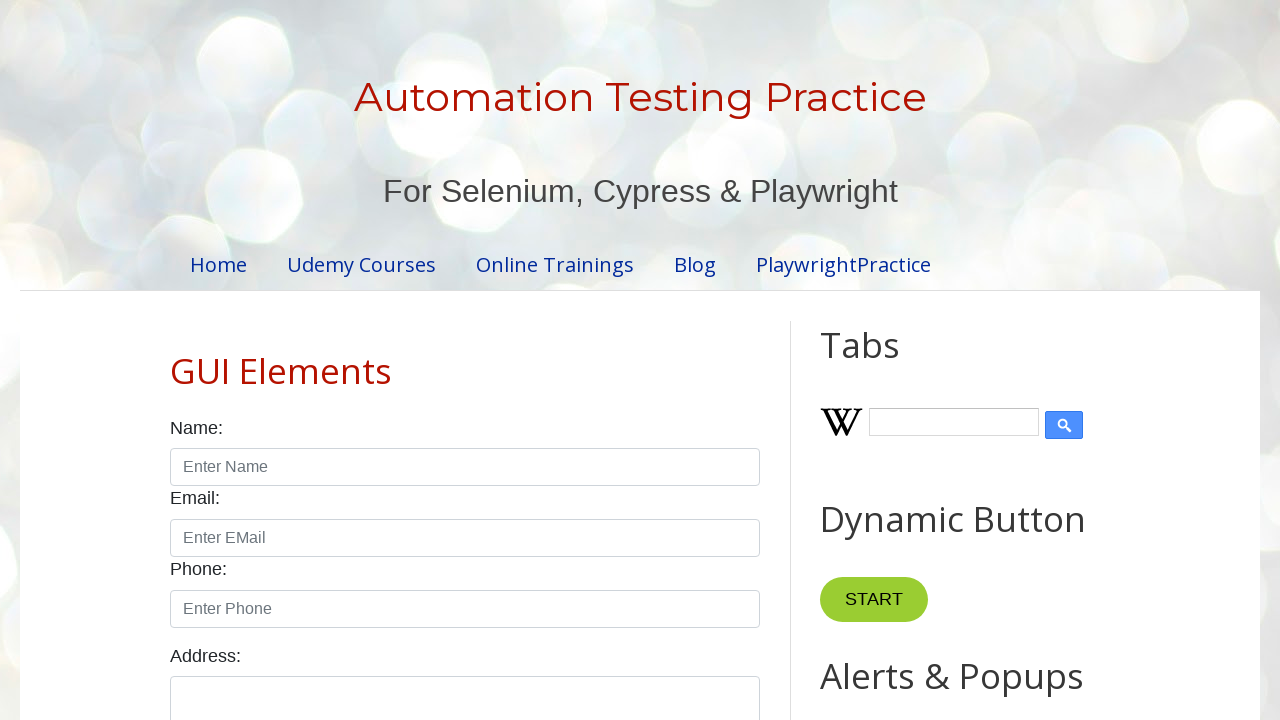

Located table columns for verification
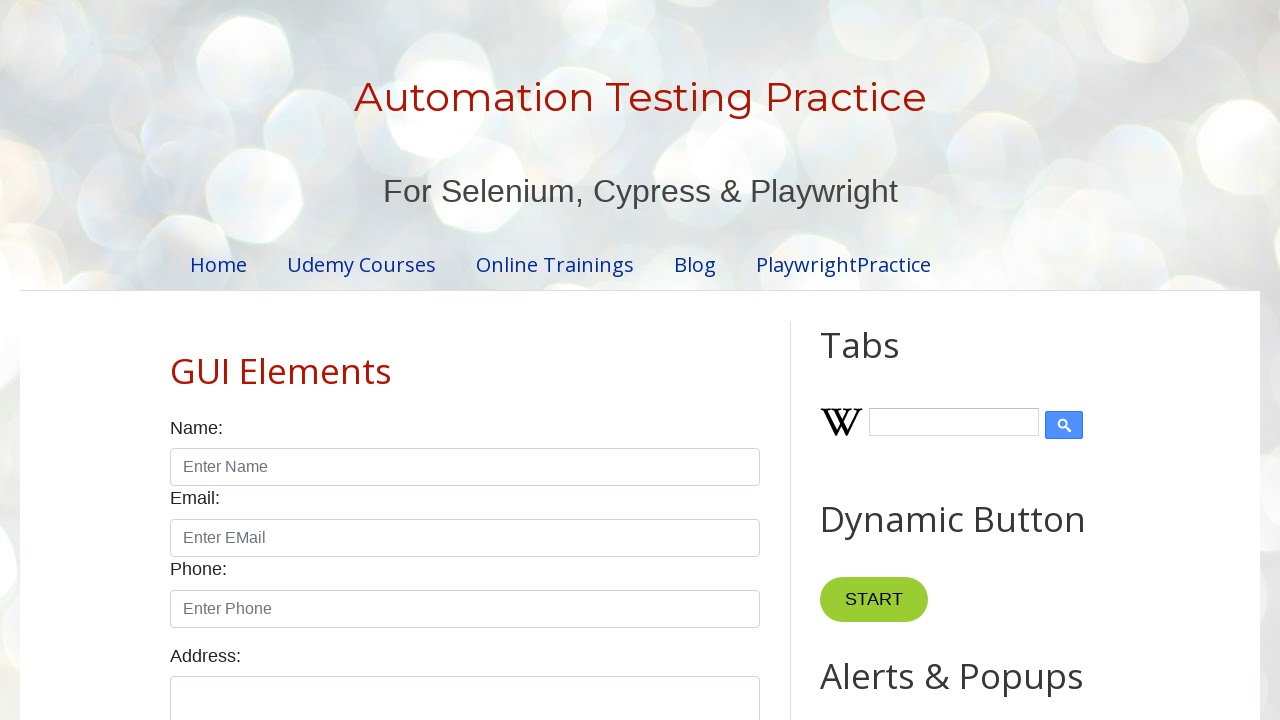

Located table rows for product selection
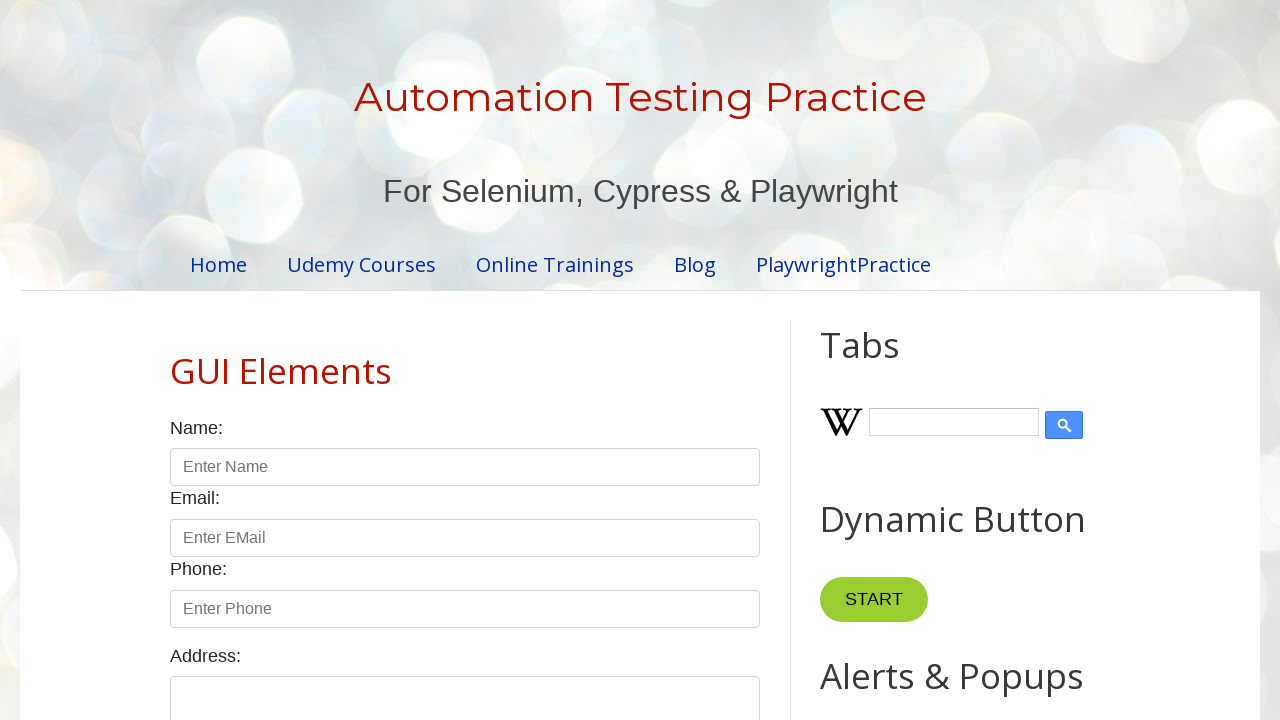

Found Smartwatch row in table
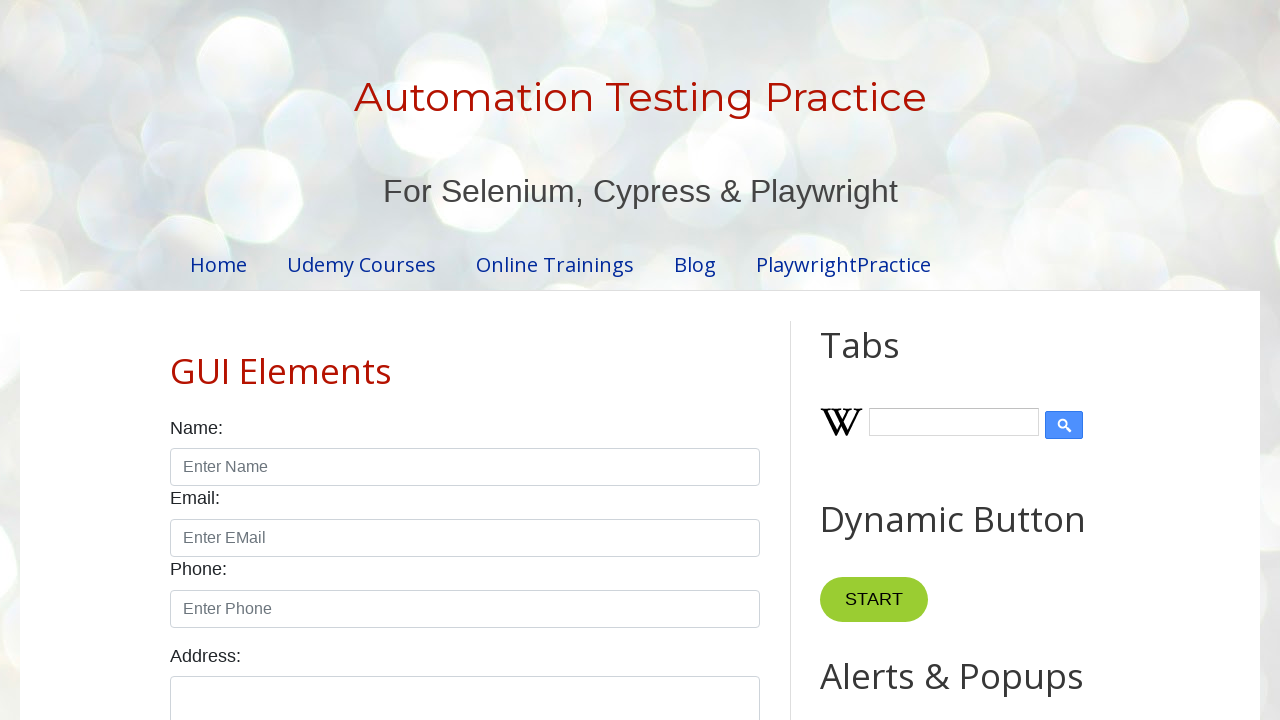

Selected Smartwatch checkbox at (651, 361) on xpath=//table[@id='productTable']/tbody/tr >> internal:has-text="Smartwatch"i >>
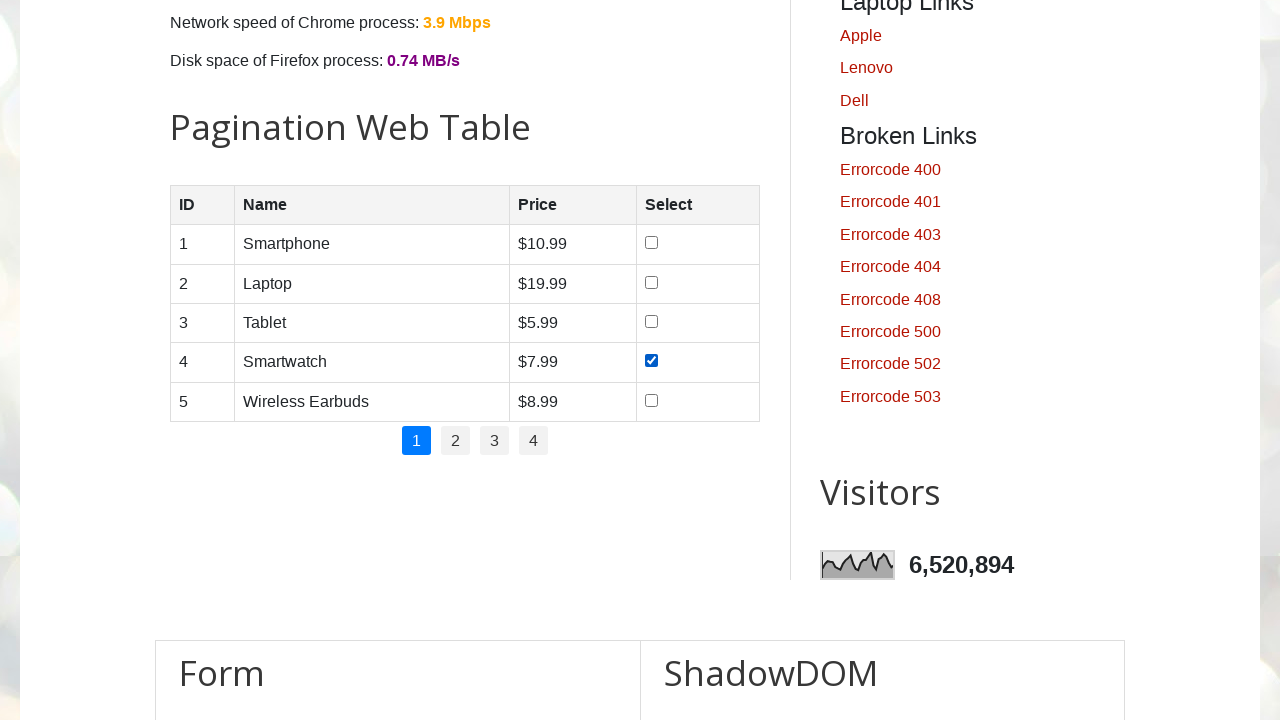

Found Tablet row in table
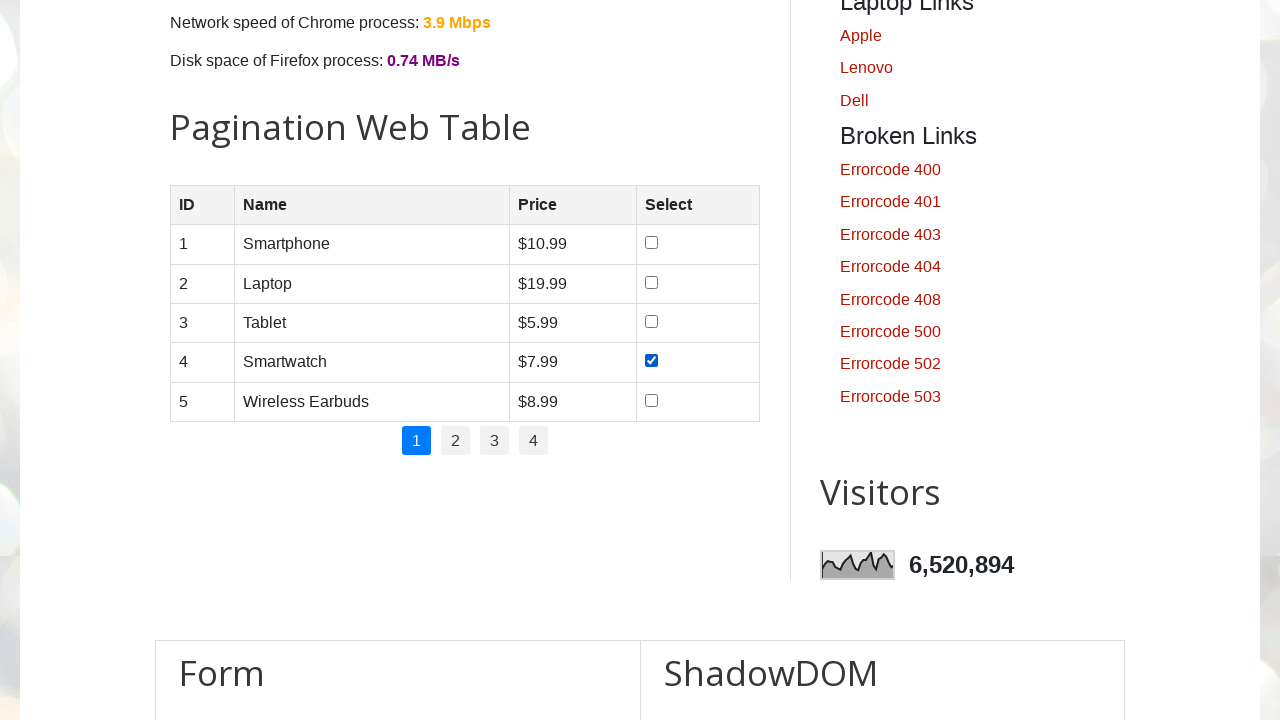

Selected Tablet checkbox at (651, 321) on xpath=//table[@id='productTable']/tbody/tr >> internal:has-text="Tablet"i >> int
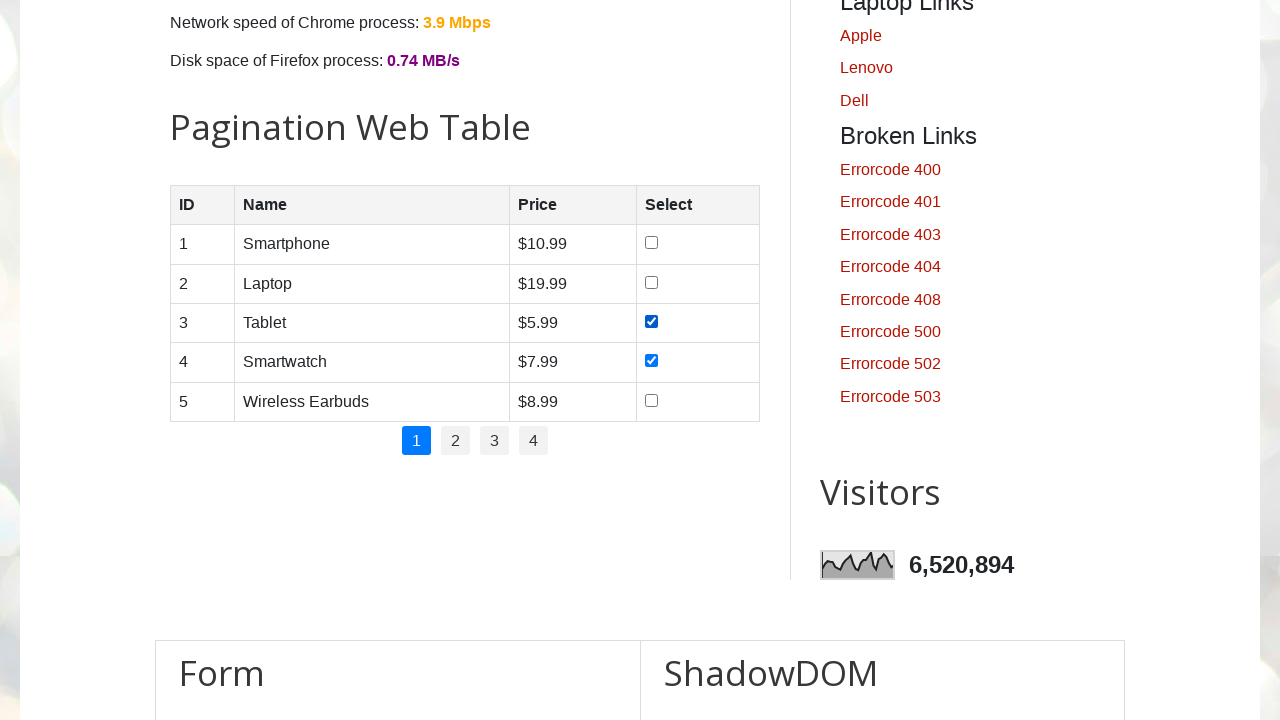

Found Smartphone row in table
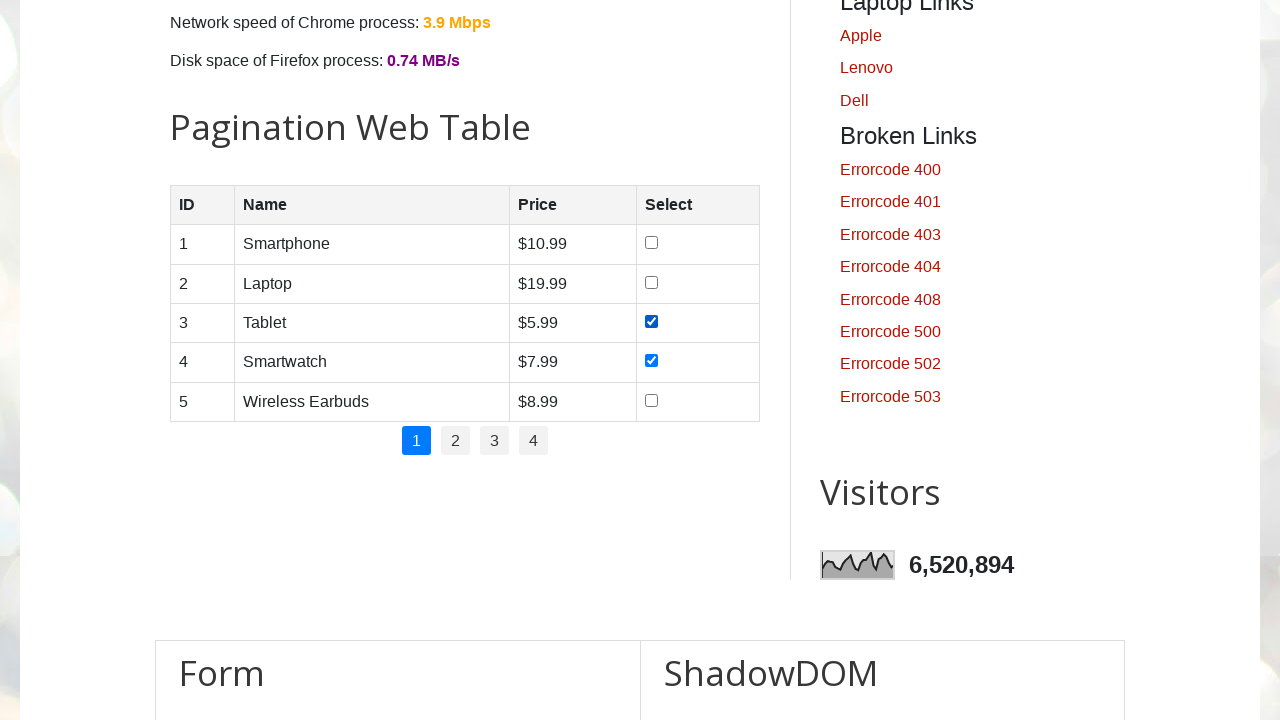

Selected Smartphone checkbox at (651, 243) on xpath=//table[@id='productTable']/tbody/tr >> internal:has-text="Smartphone"i >>
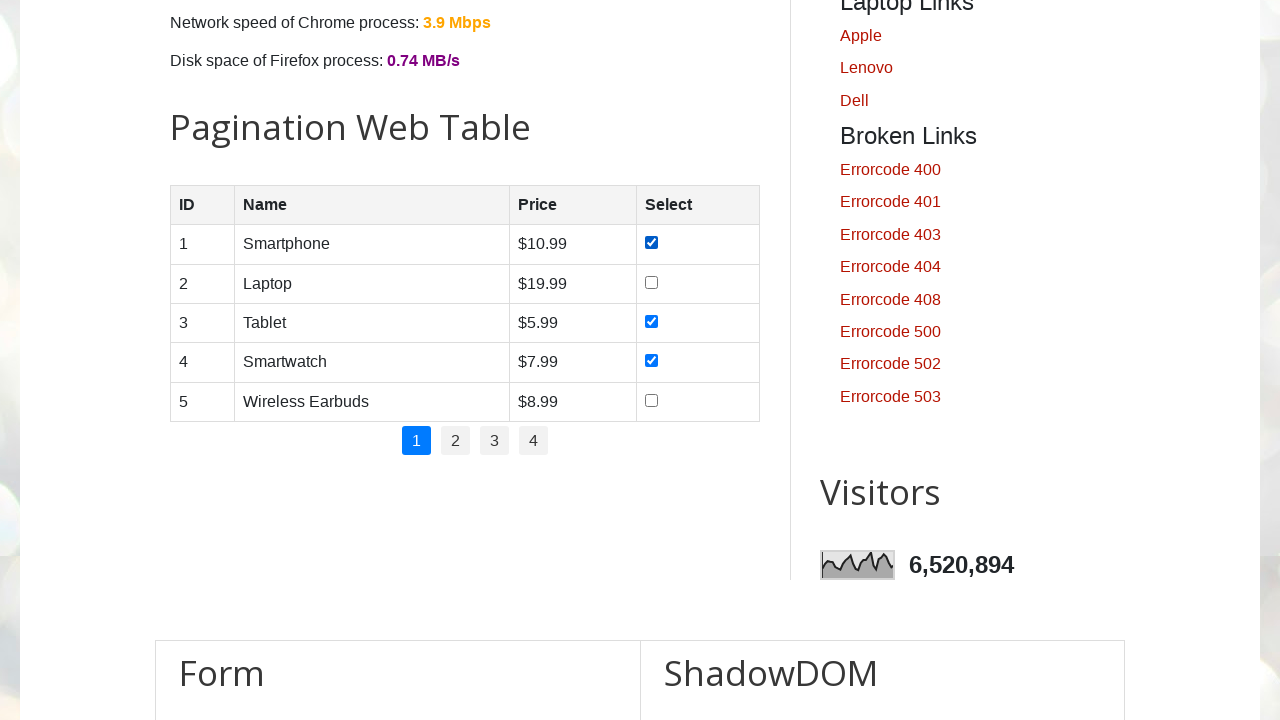

Found Laptop row in table
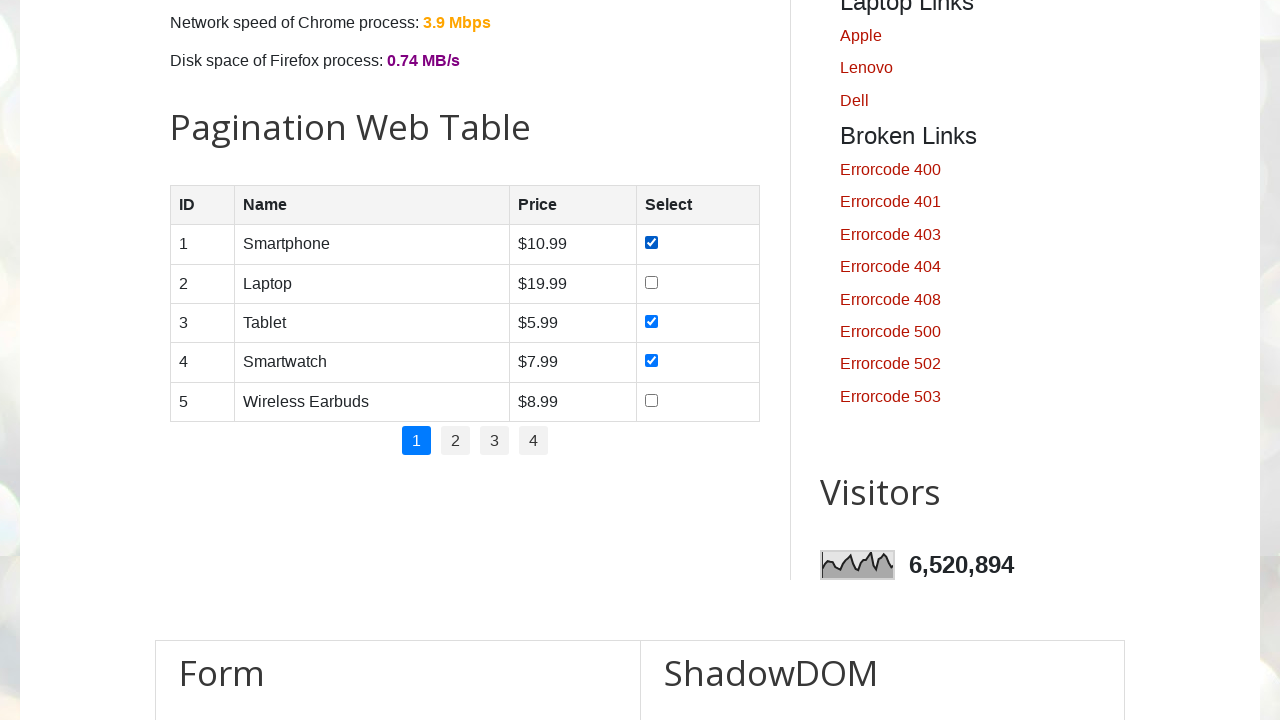

Selected Laptop checkbox at (651, 282) on xpath=//table[@id='productTable']/tbody/tr >> internal:has-text="Laptop"i >> int
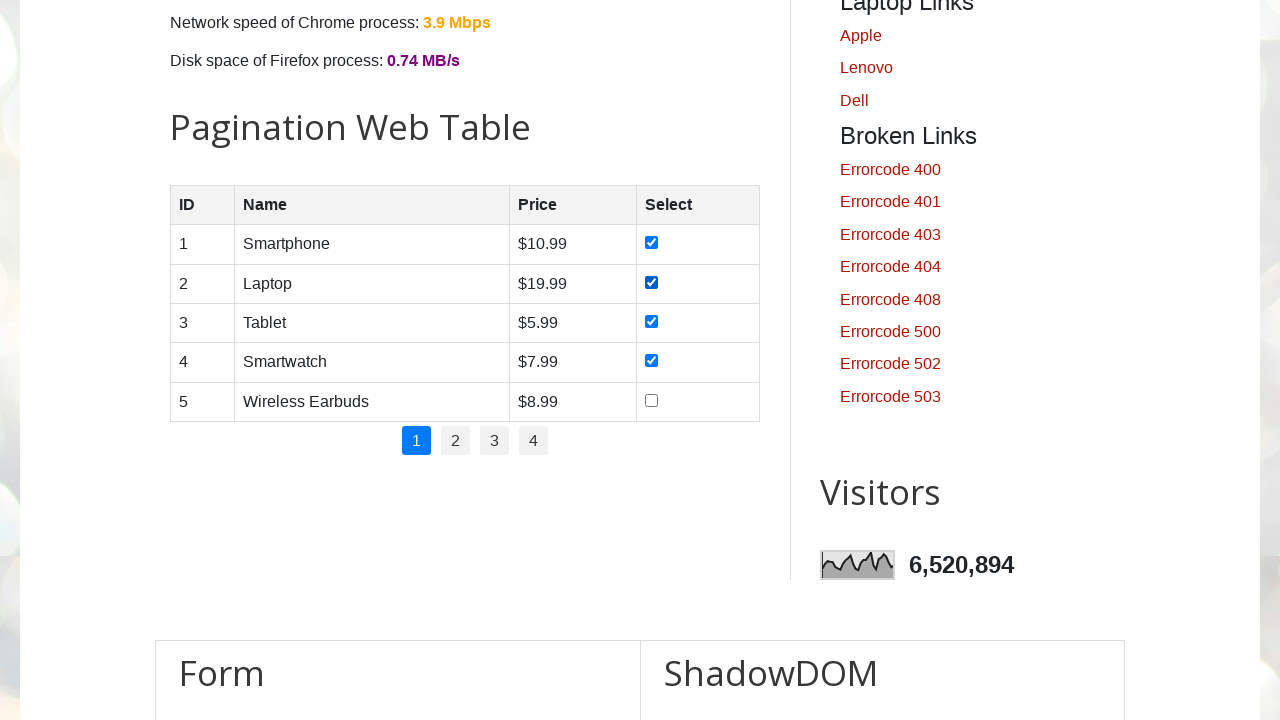

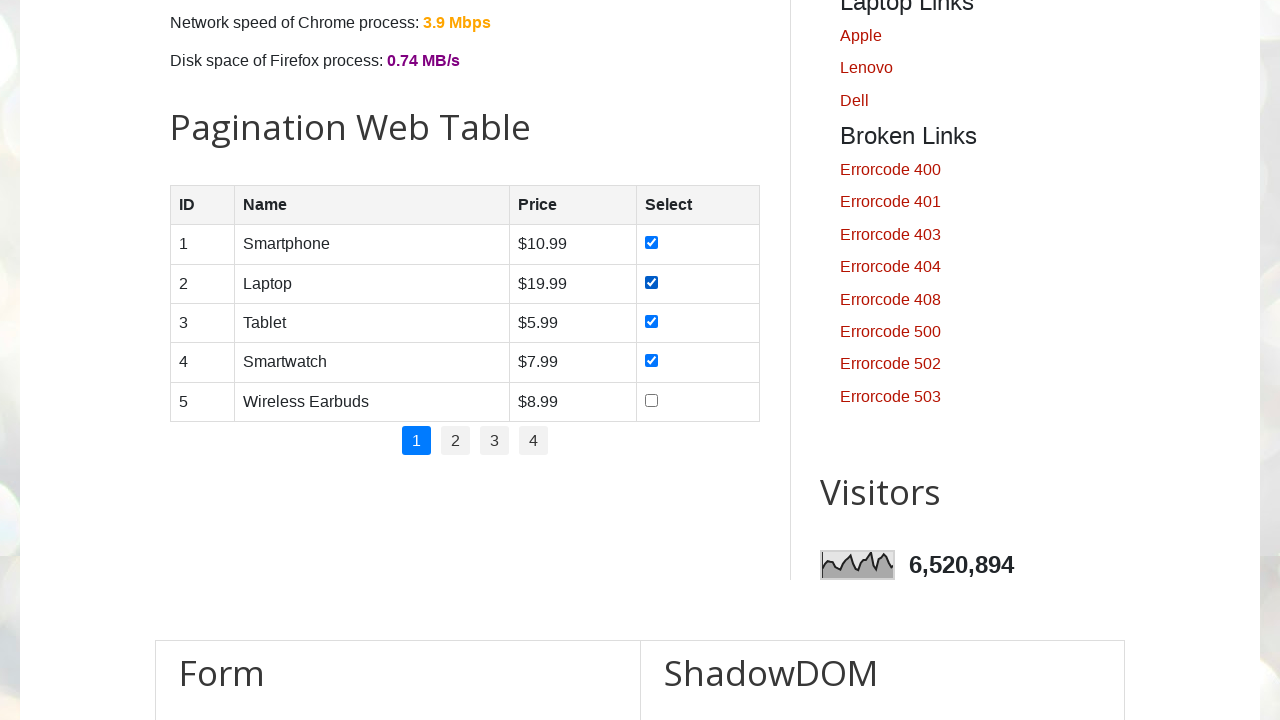